Tests auto-suggestion dropdown functionality by typing "ind" in the input field, waiting for suggestions to appear, and selecting "India" from the suggestion list.

Starting URL: https://rahulshettyacademy.com/dropdownsPractise/

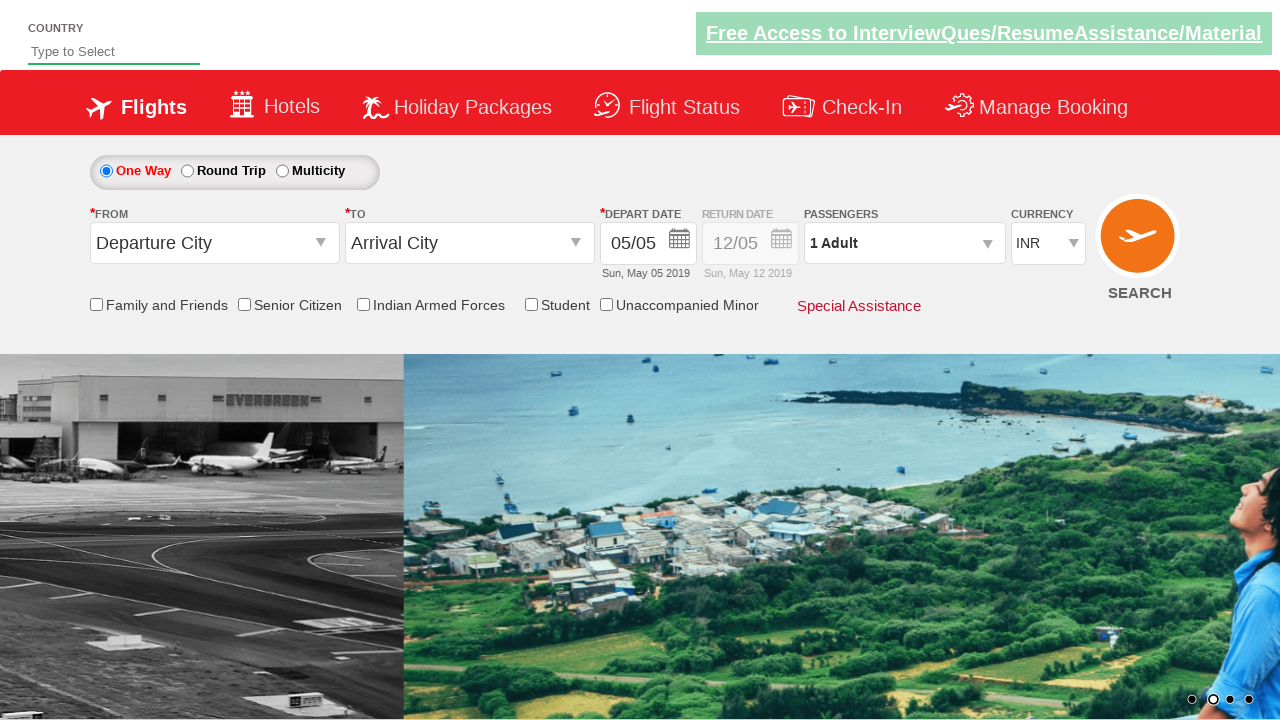

Typed 'ind' in the autosuggest input field on input#autosuggest
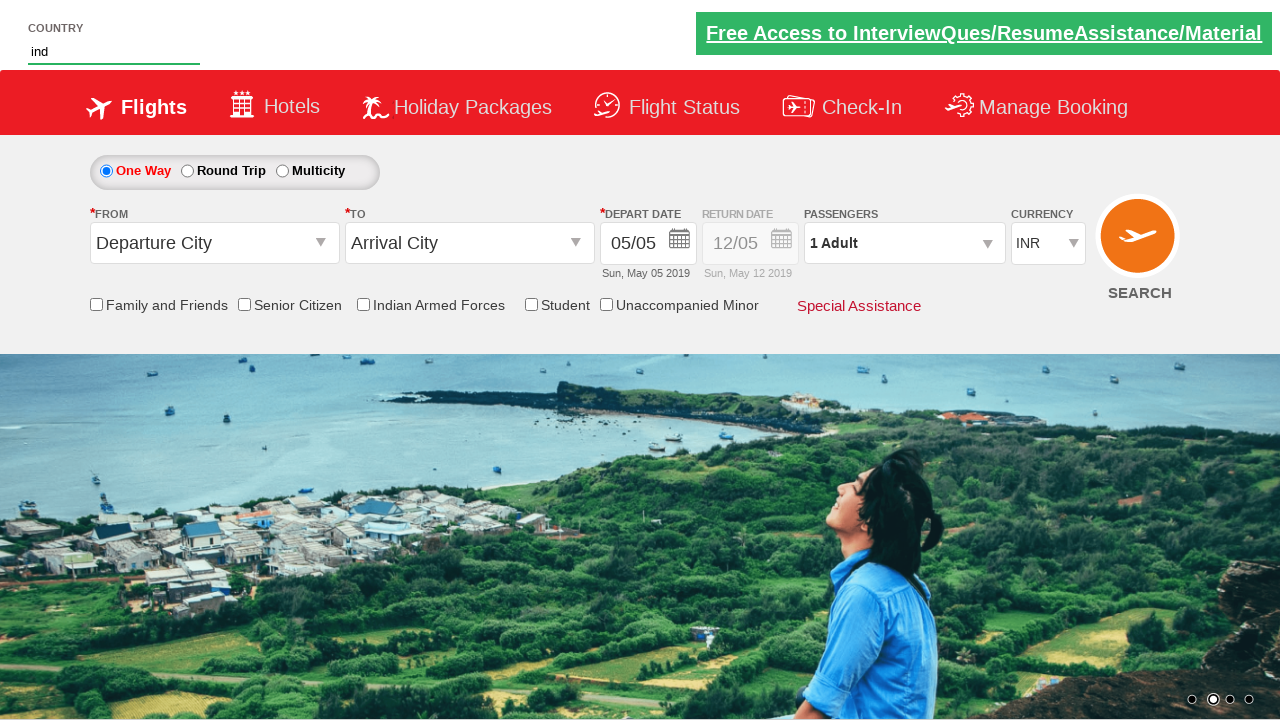

Auto-suggestion dropdown appeared with options
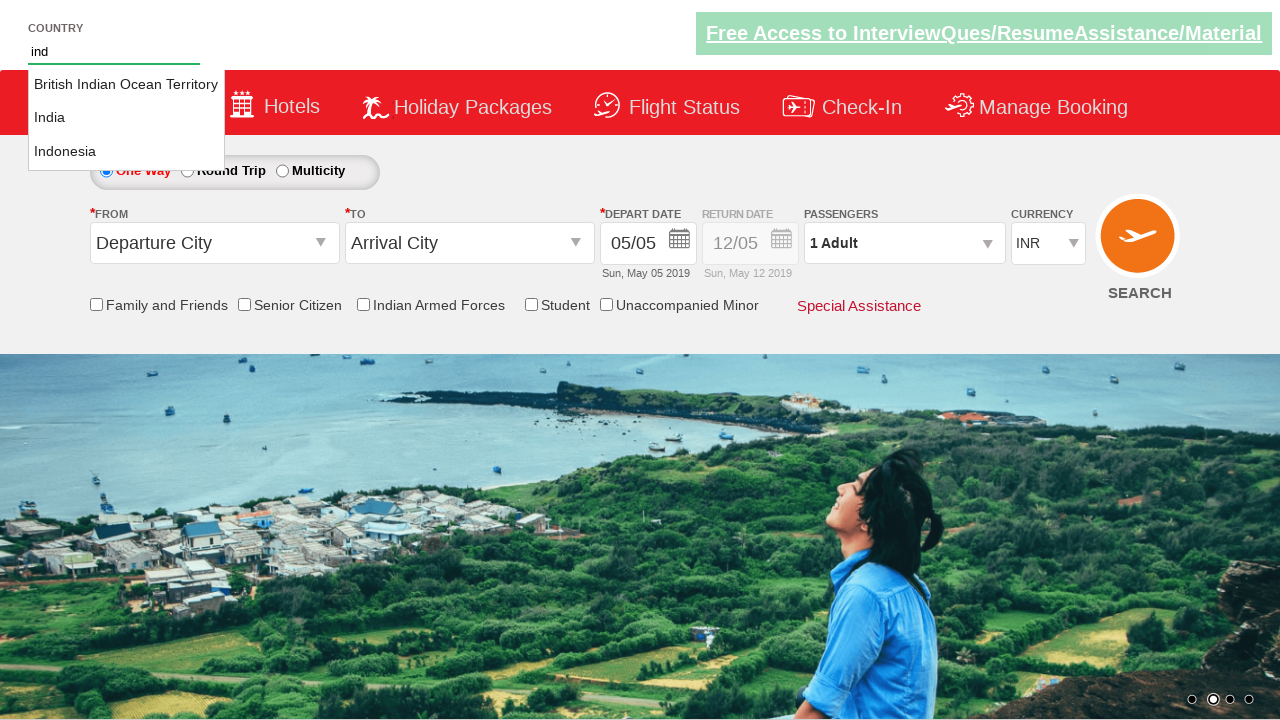

Located all suggestion options in the dropdown
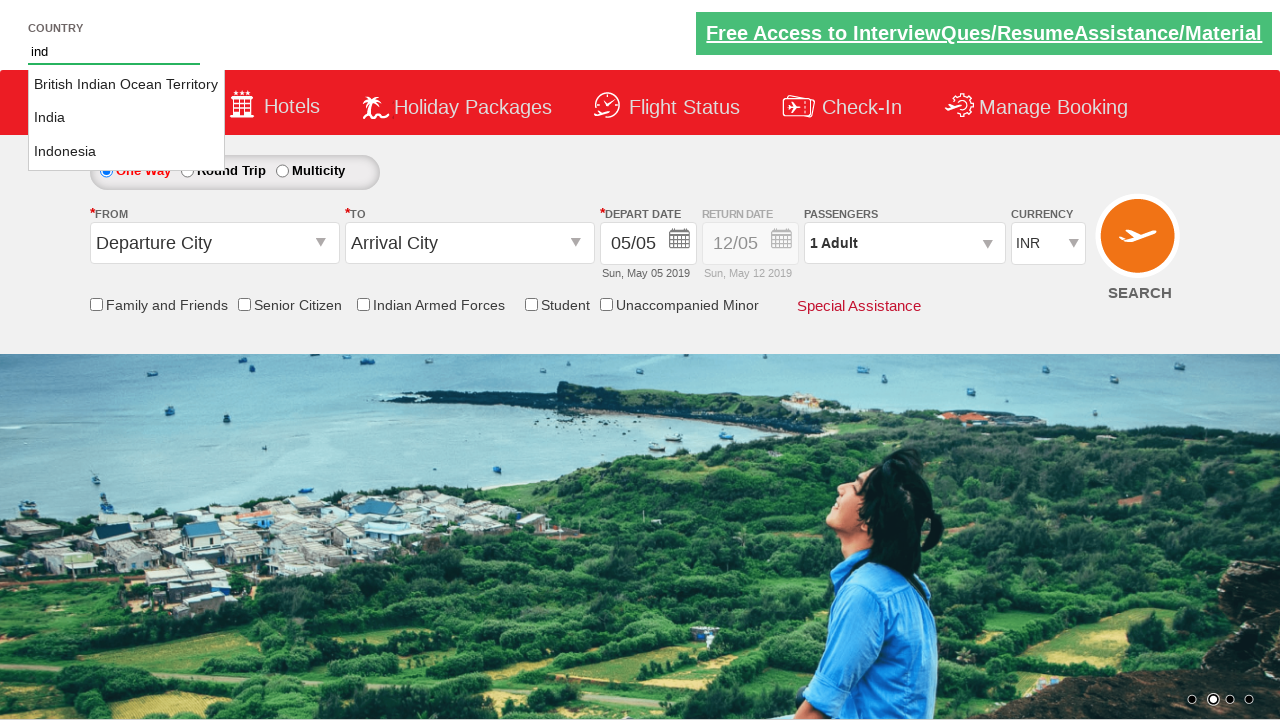

Found 3 suggestion options in the dropdown
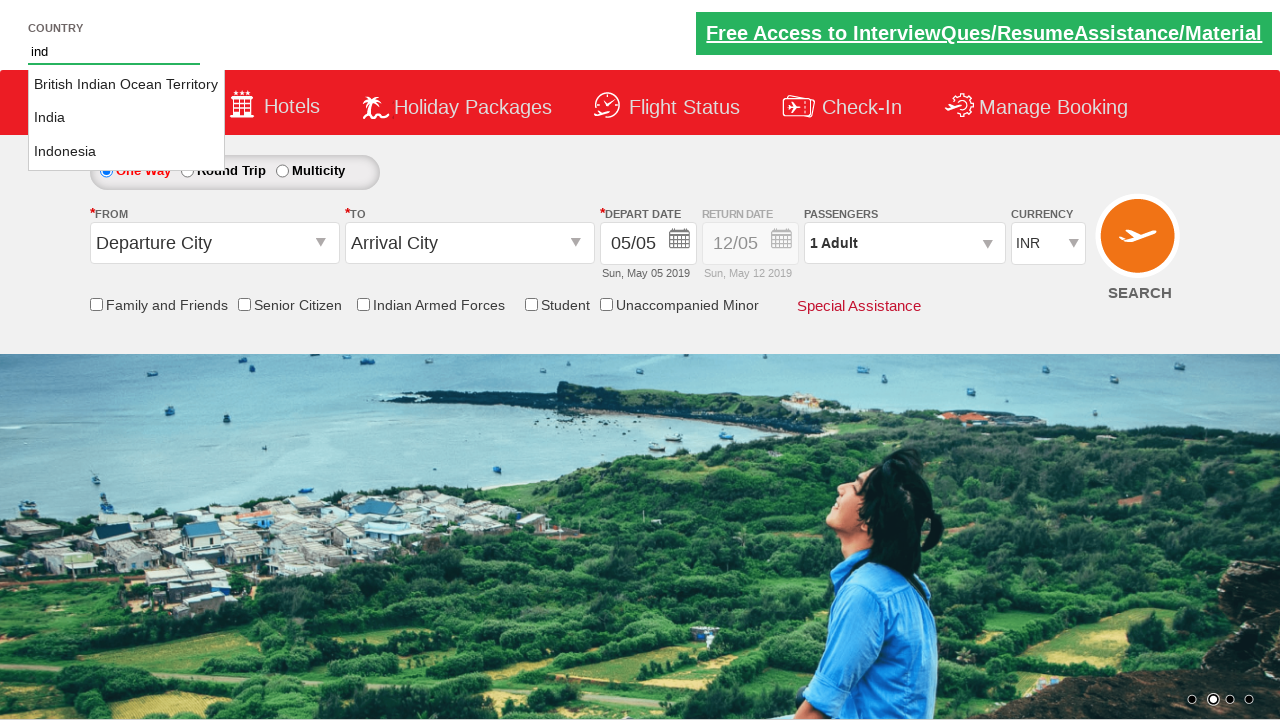

Selected 'India' from the auto-suggestion dropdown at (126, 118) on li.ui-menu-item a >> nth=1
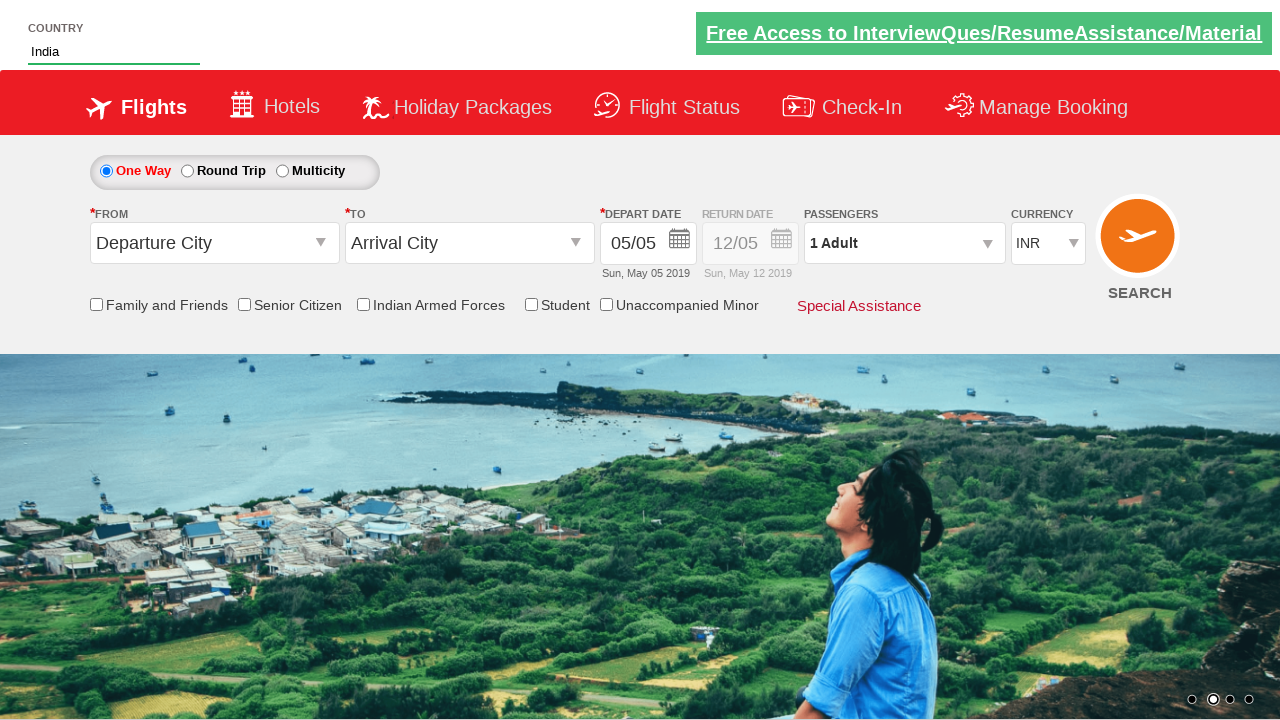

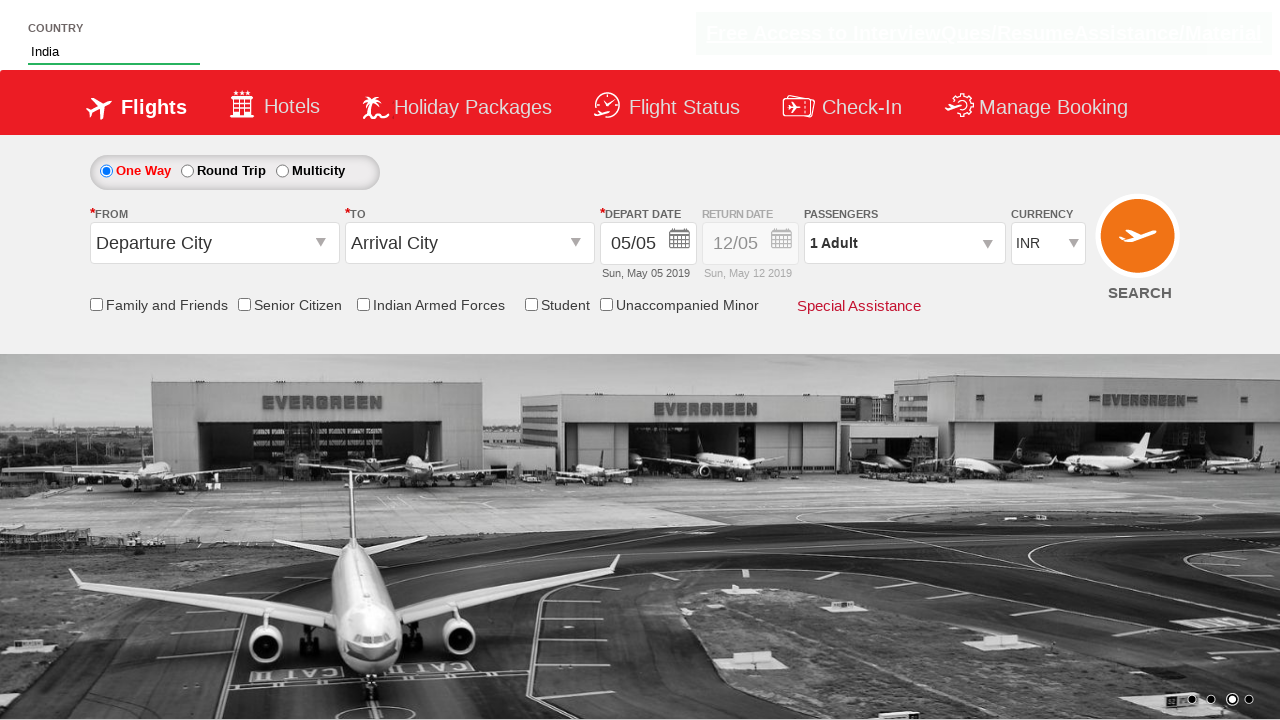